Tests that the panic() console function works if available in the global scope.

Starting URL: https://wake.fail/

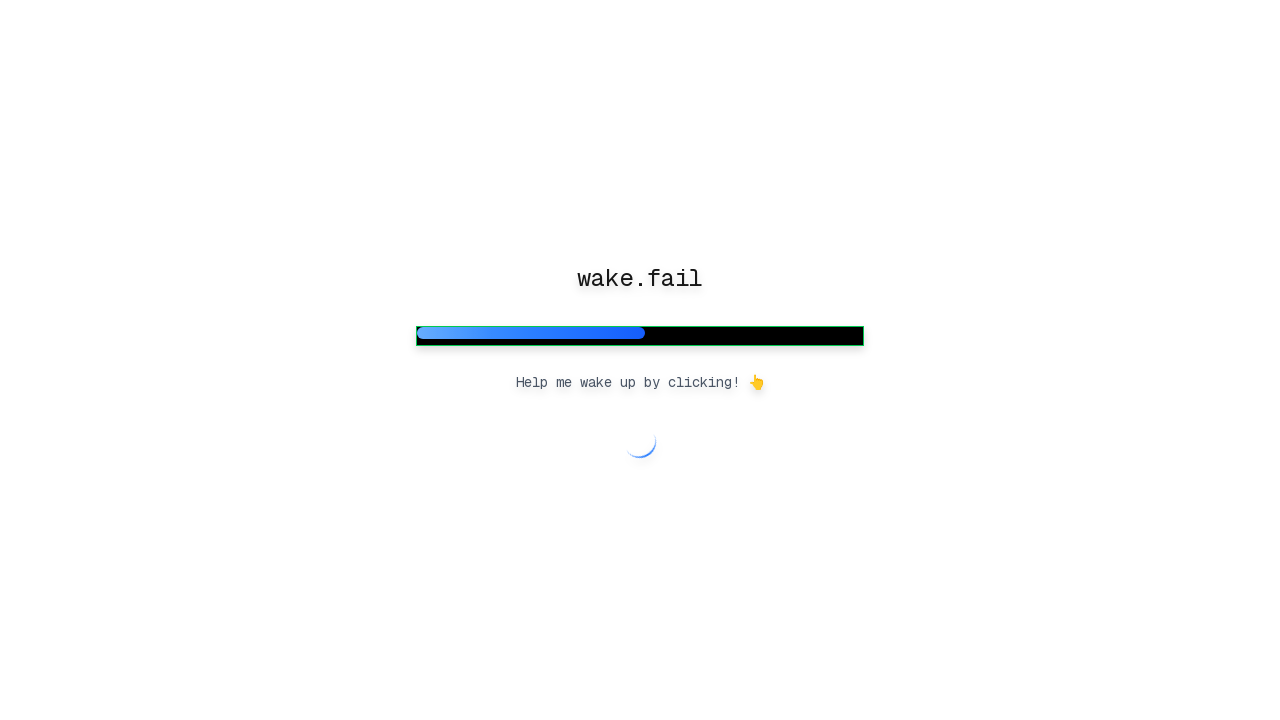

Waited for page to reach networkidle state
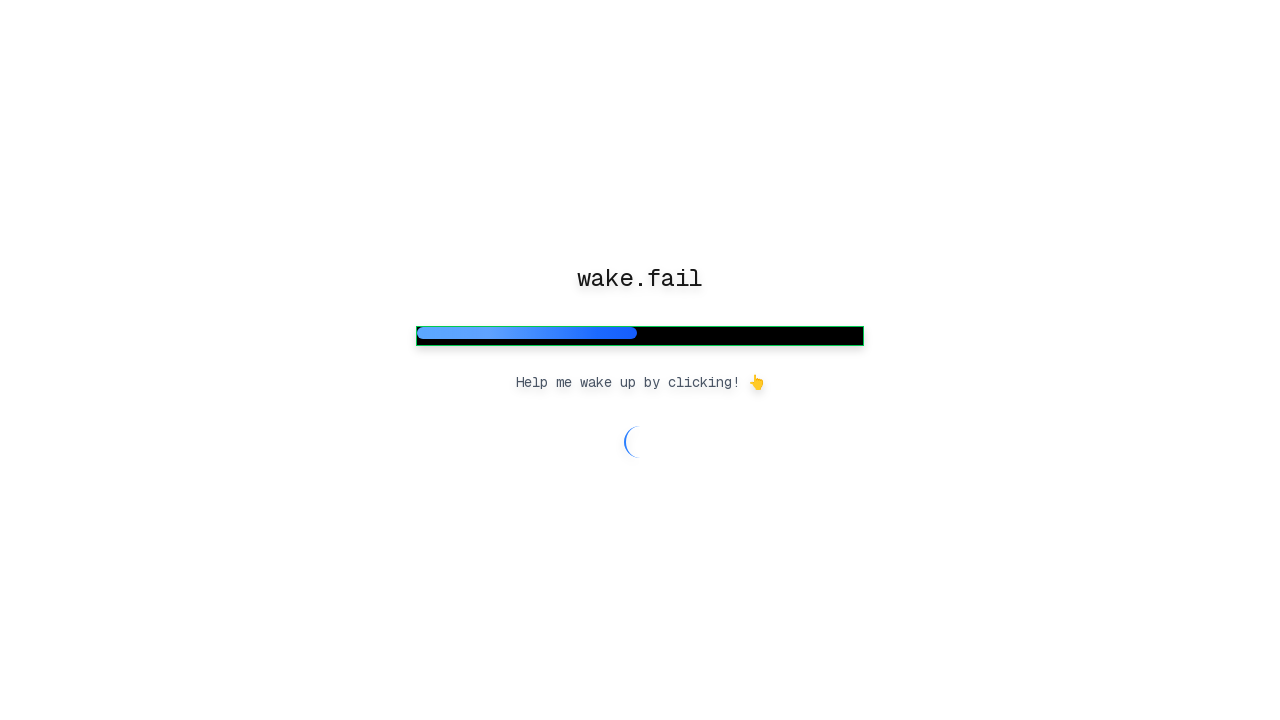

Waited 3 seconds for page to fully load
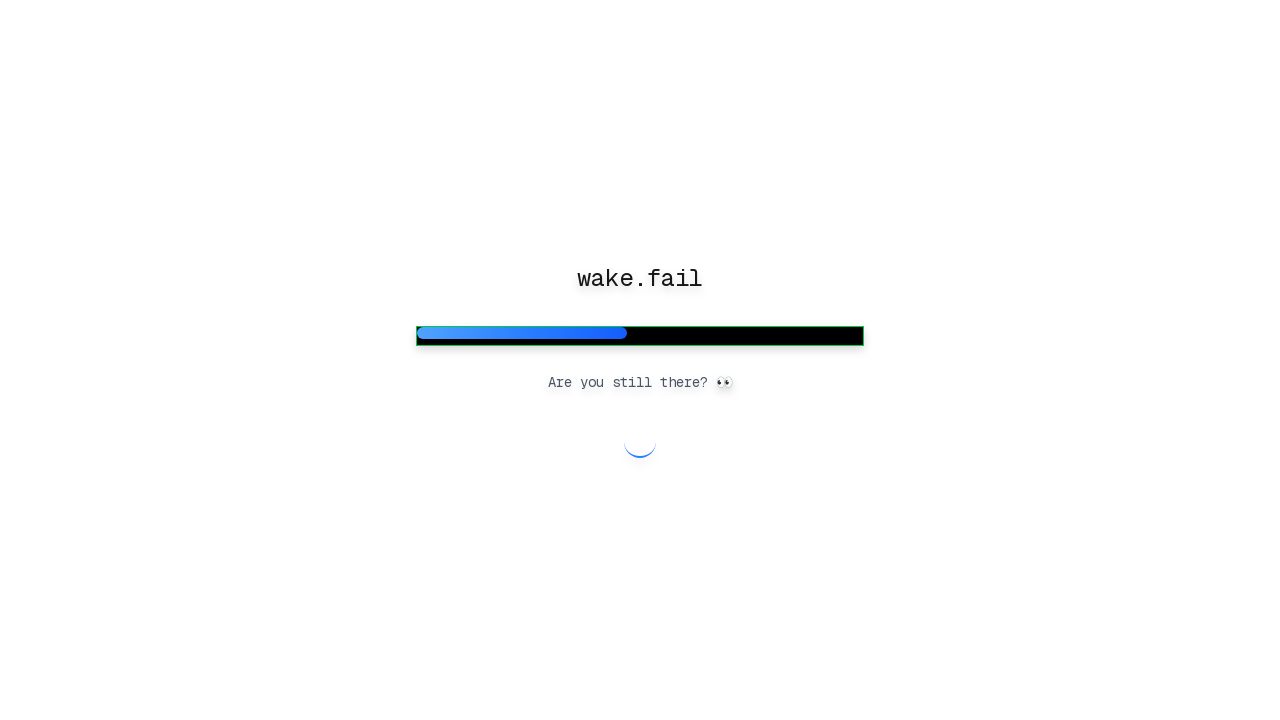

Evaluated panic() function - checked if available in global scope
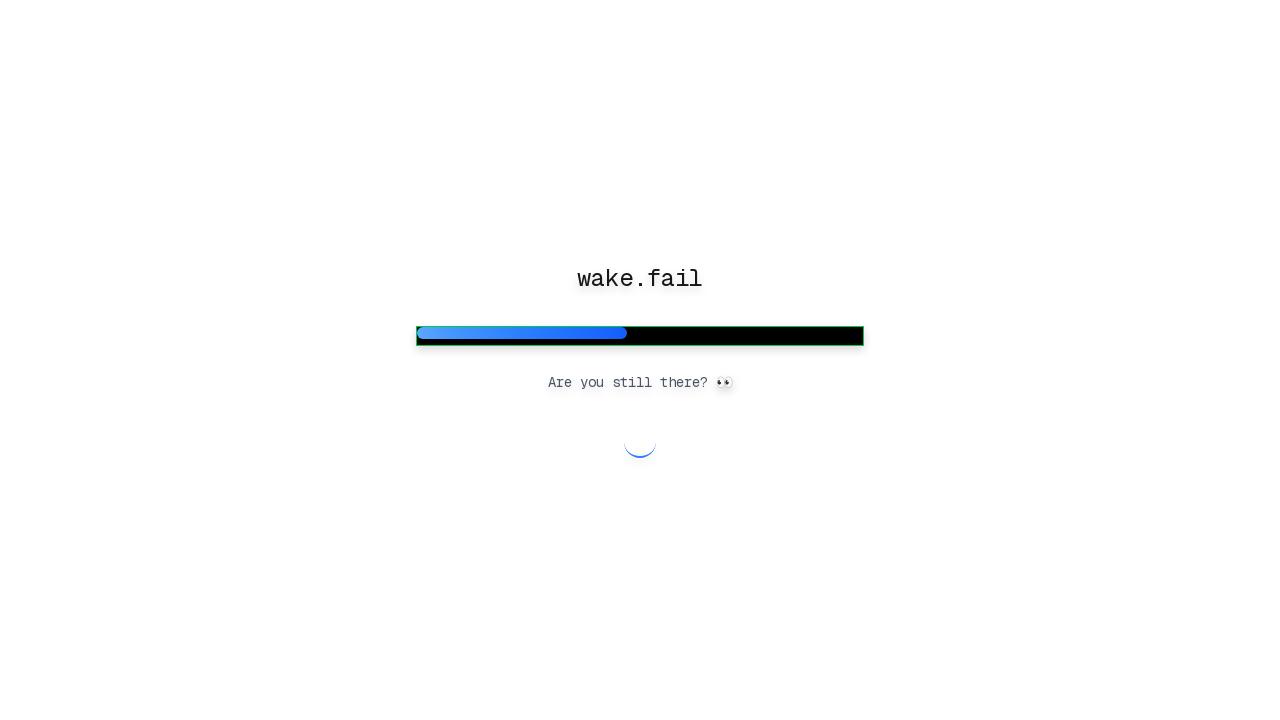

Asserted that panic_result is not None
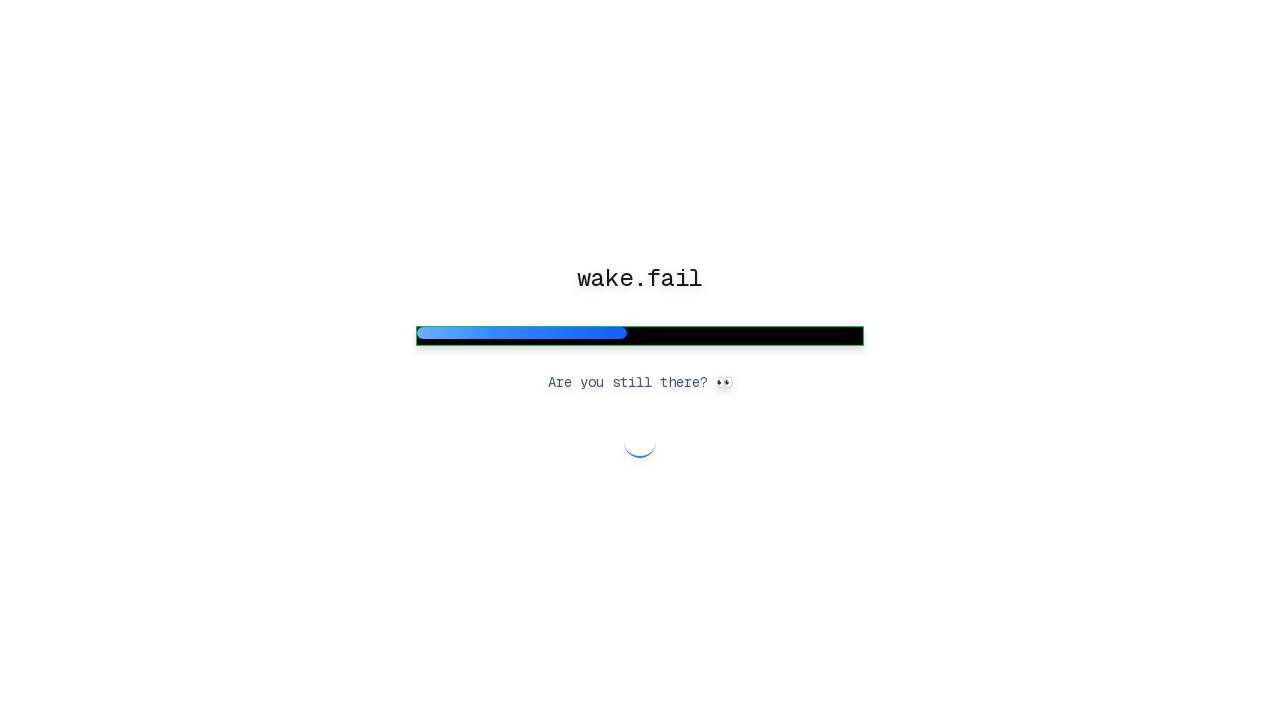

Asserted that panic() result is a string
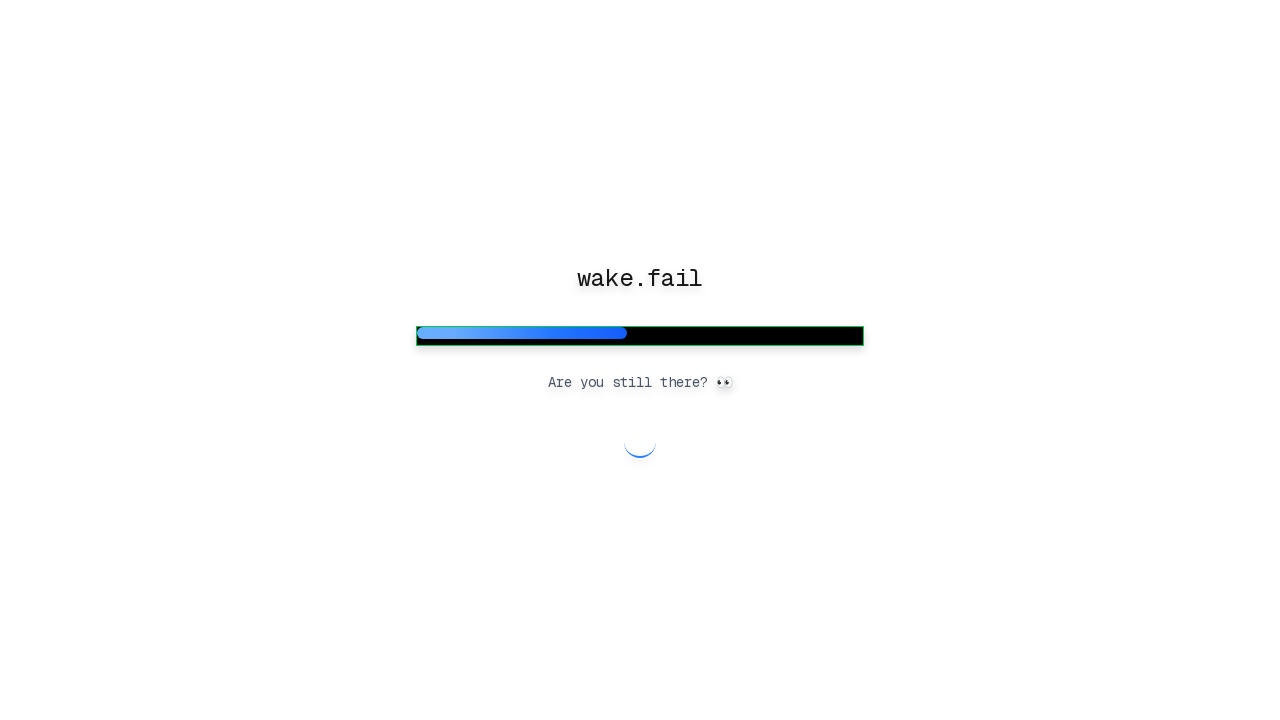

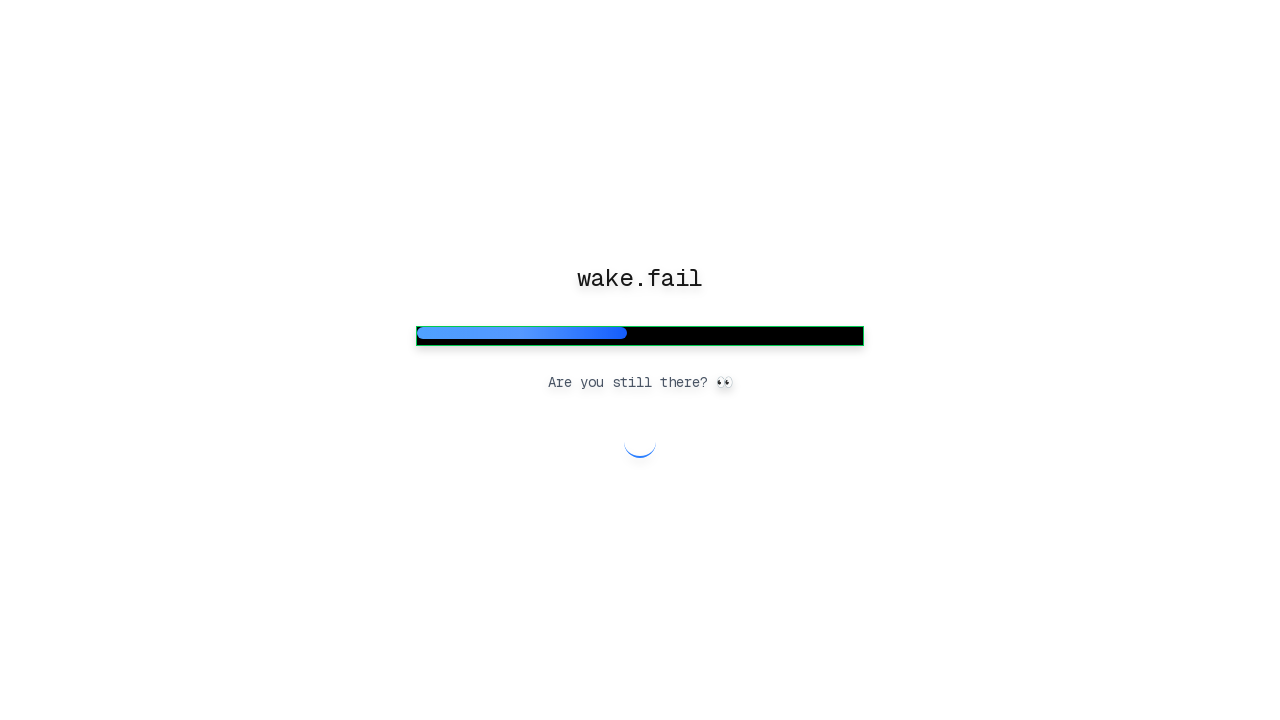